Tests the sort functionality by clicking the sort dropdown and selecting the A to Z sorting option

Starting URL: https://www.glendale.com

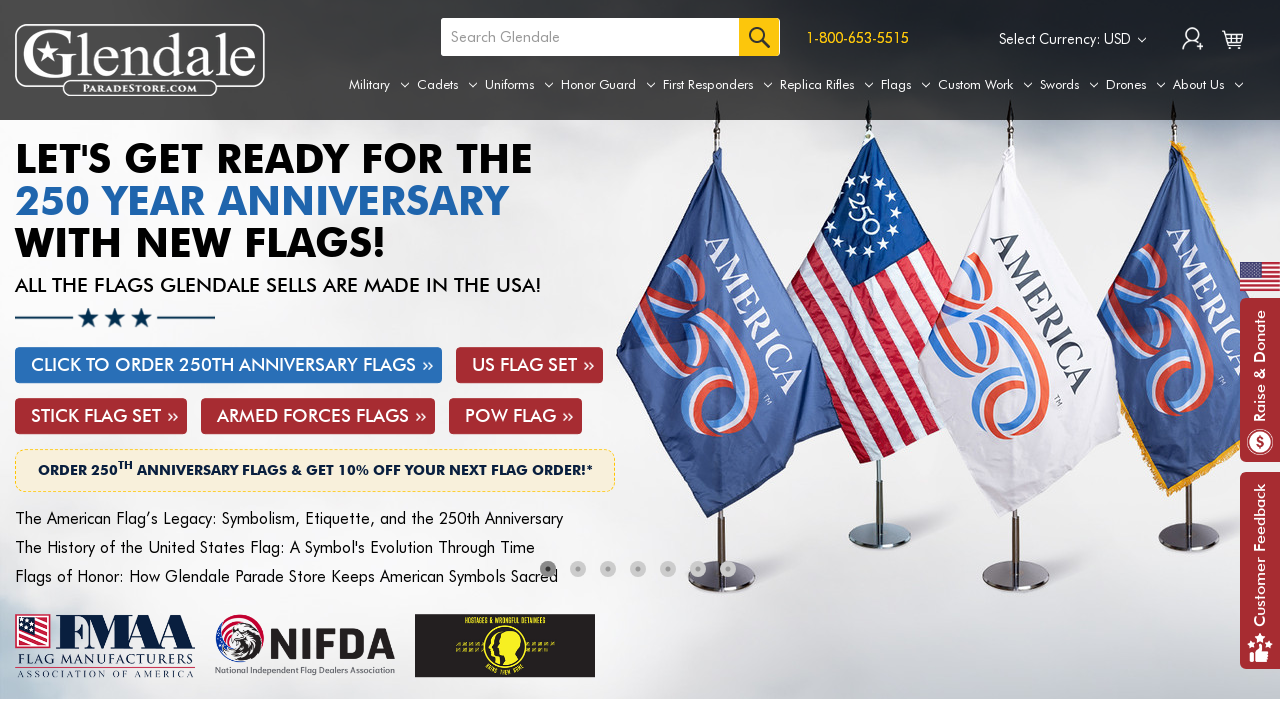

Hovered over Replica Rifles navigation tab at (827, 85) on a[aria-label='Replica Rifles']
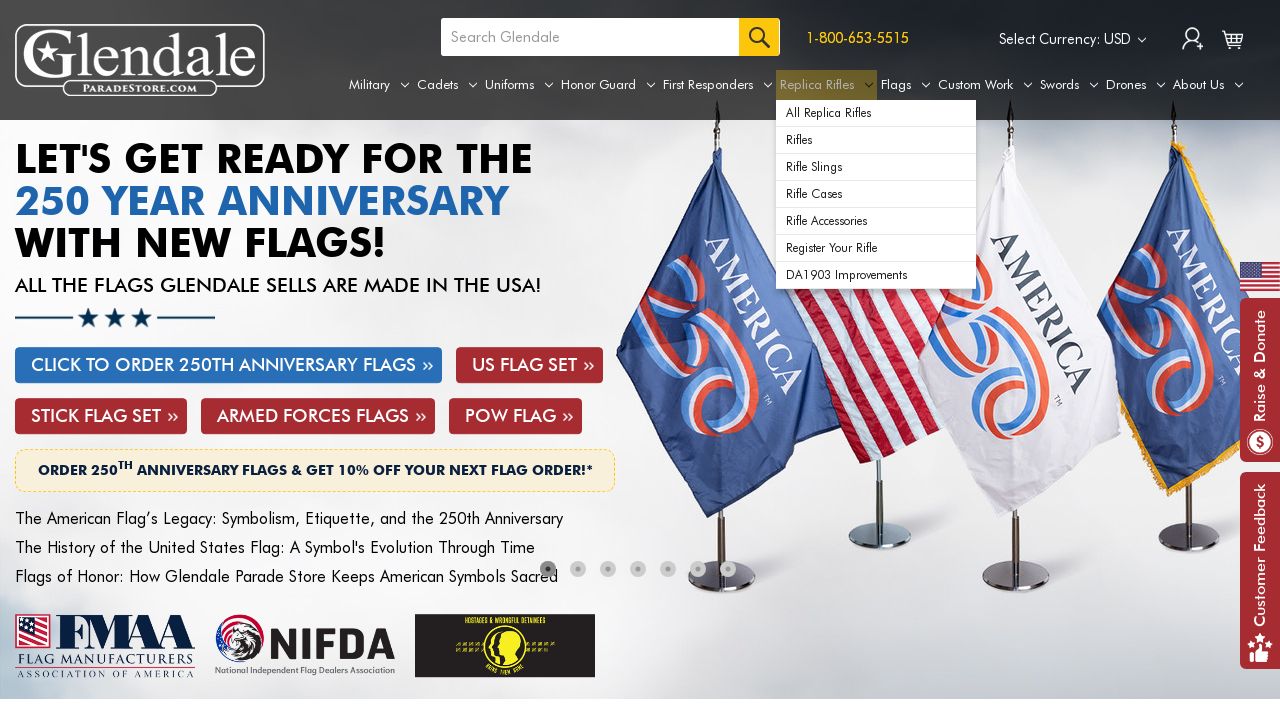

Clicked first item in Replica Rifles dropdown menu at (876, 113) on xpath=//div[@id='navPages-49']/ul[@class='navPage-subMenu-list']/li[@class='navP
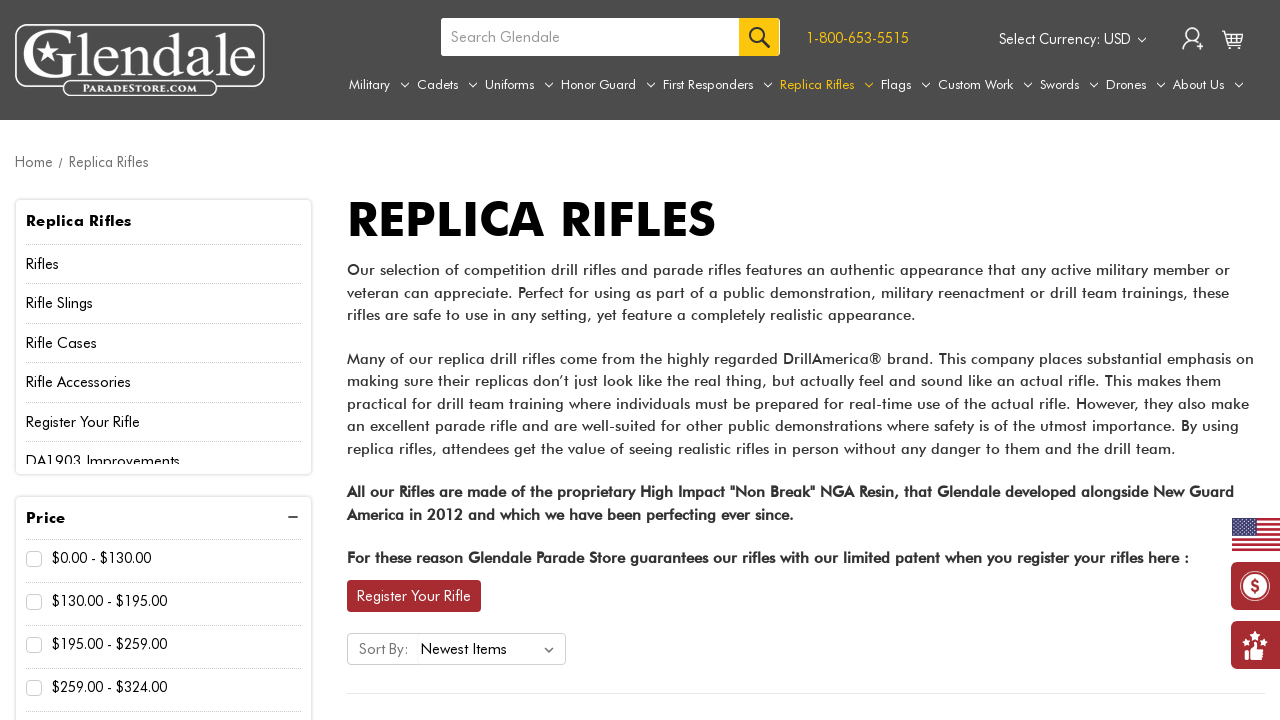

Sort dropdown selector loaded
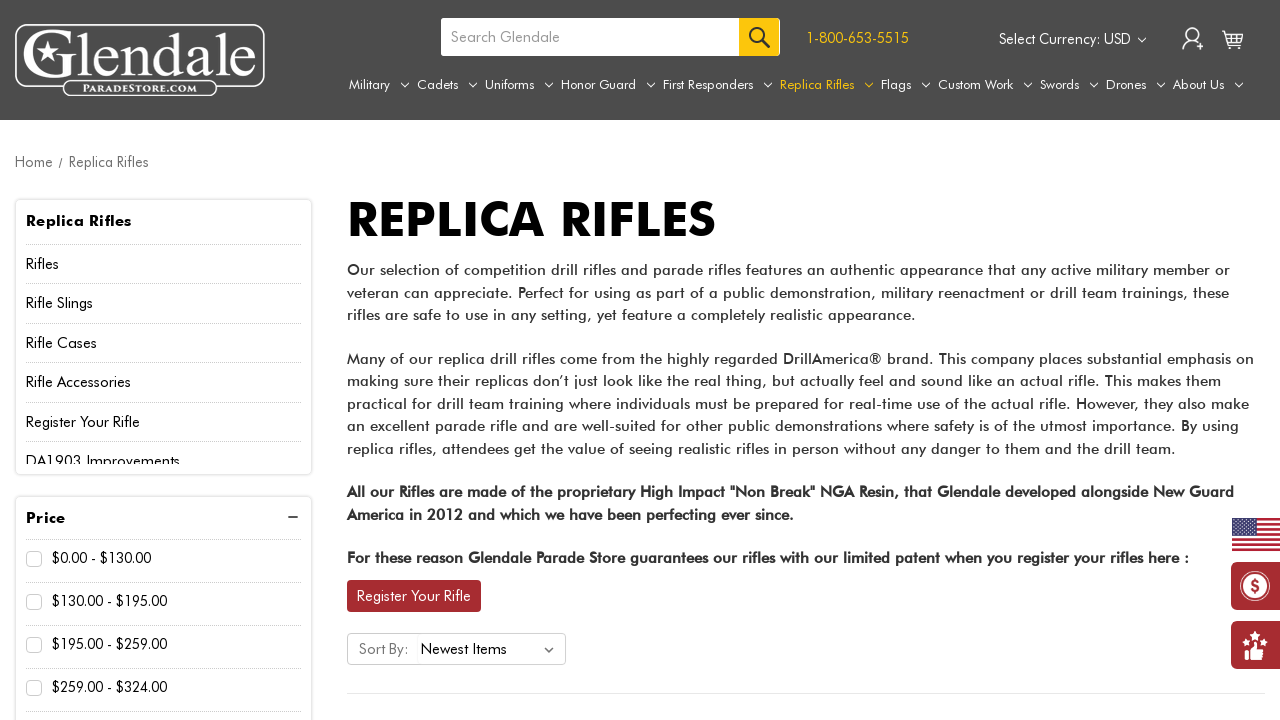

Clicked sort dropdown at (491, 649) on #sort
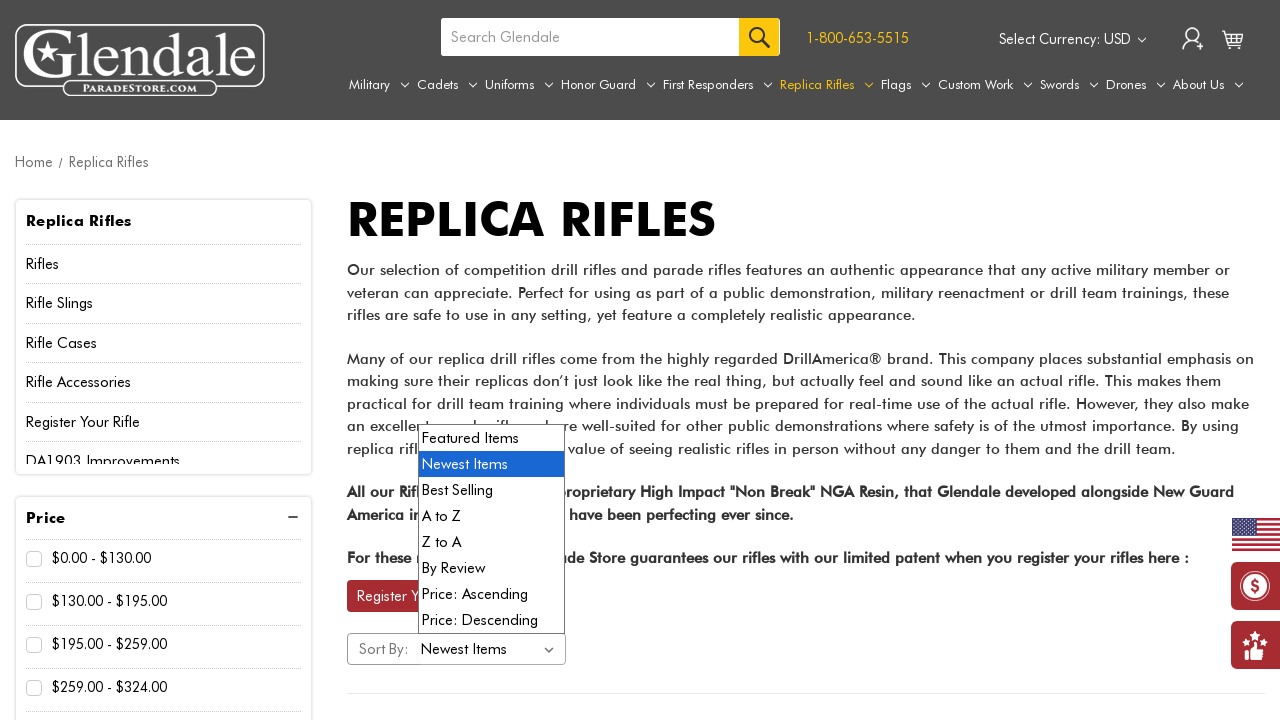

Selected A to Z sorting option from dropdown on #sort
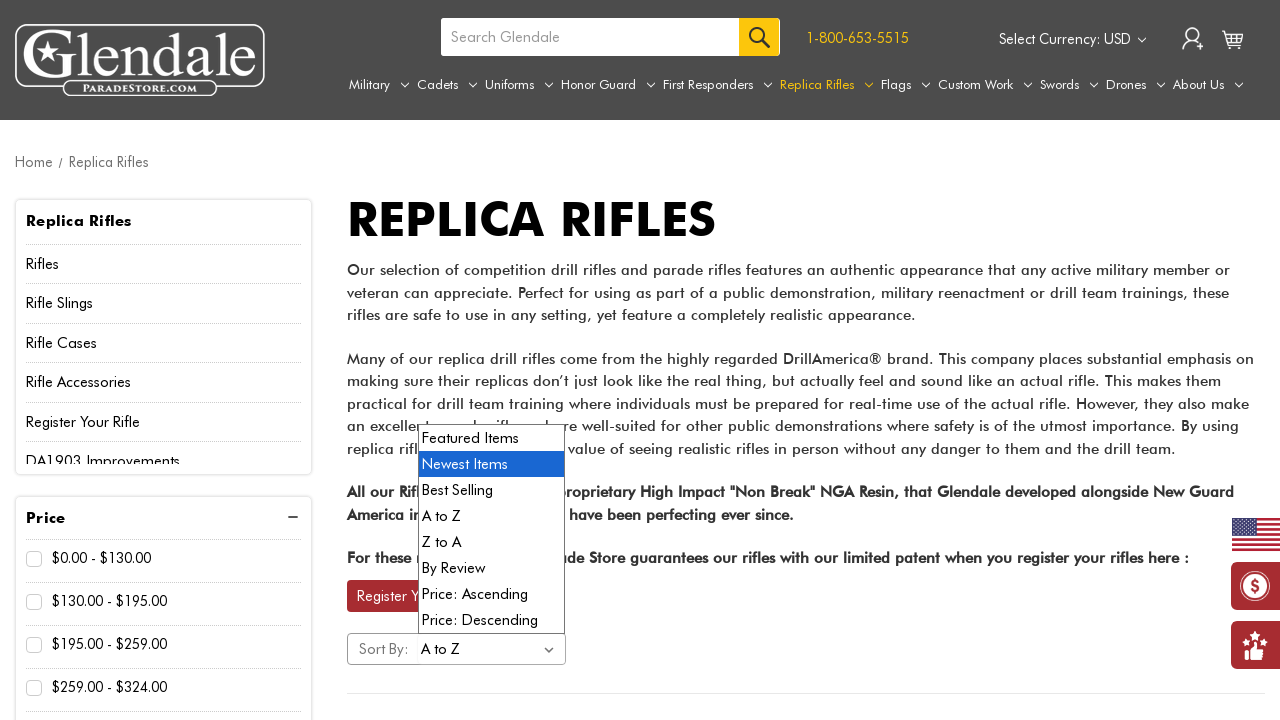

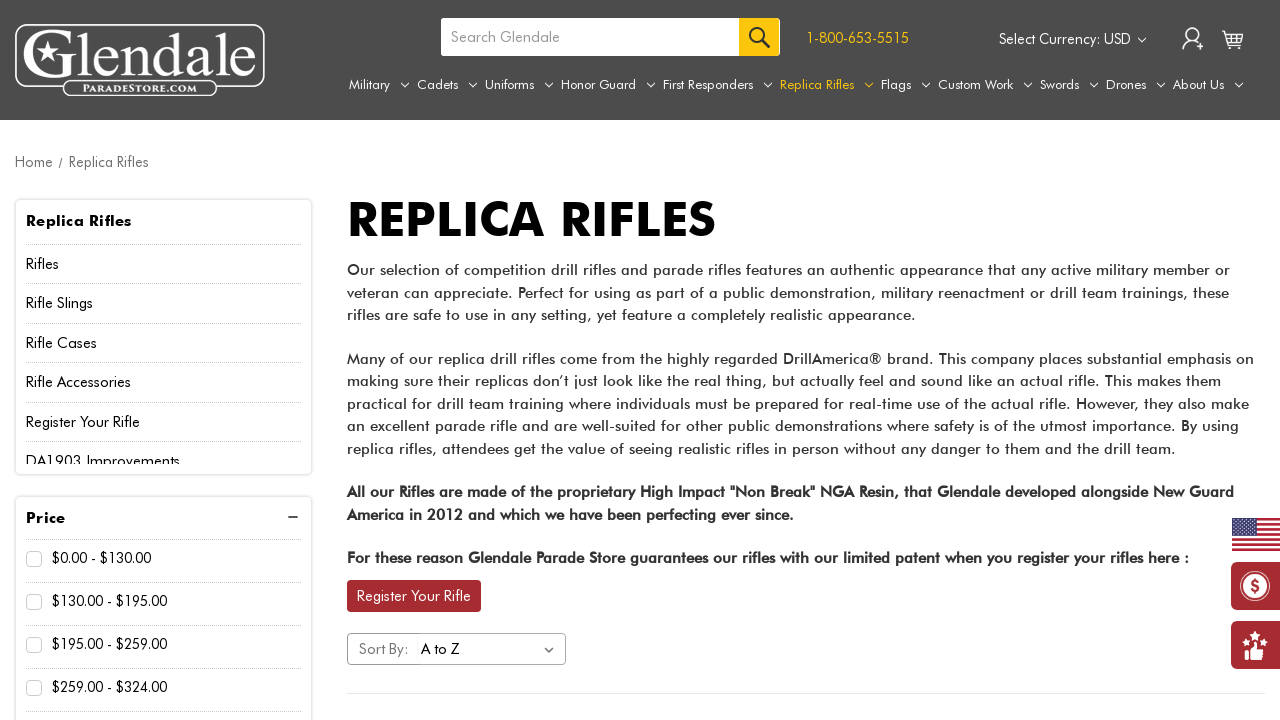